Tests clicking a JavaScript alert button, accepting the alert, and verifying the result message displays correctly.

Starting URL: https://the-internet.herokuapp.com/javascript_alerts

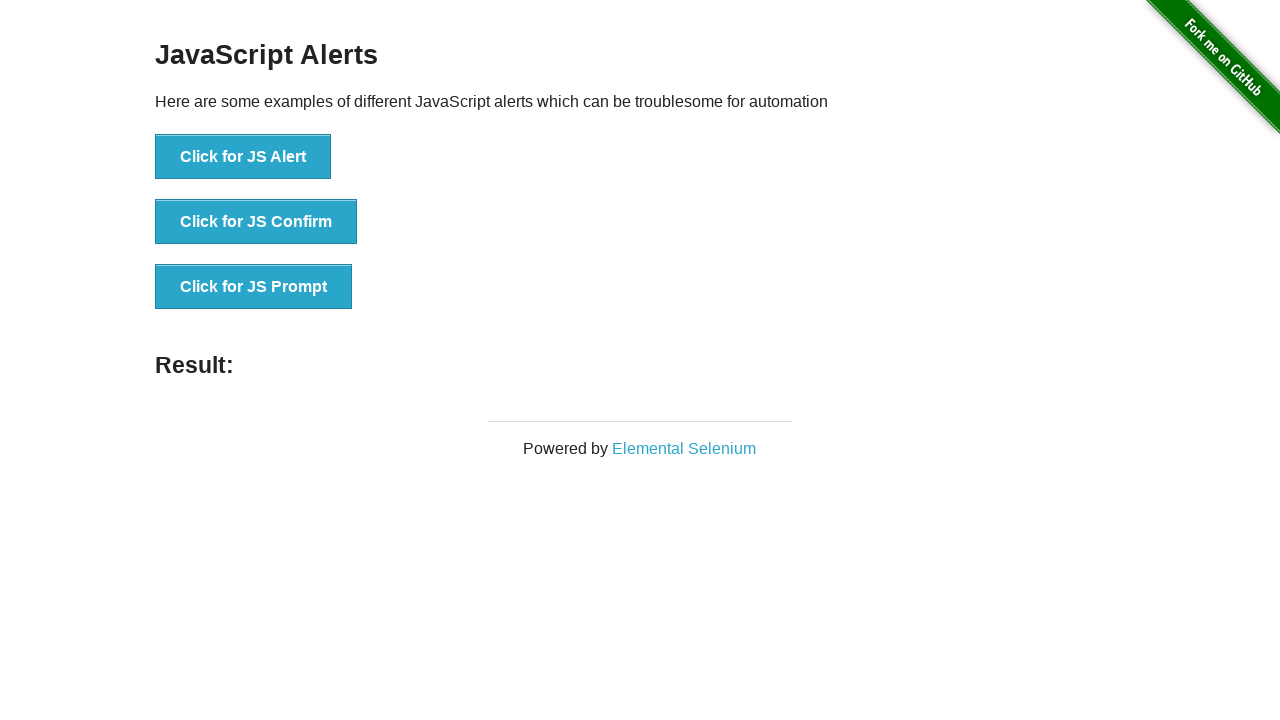

Clicked the 'Click for JS Alert' button at (243, 157) on button:text('Click for JS Alert')
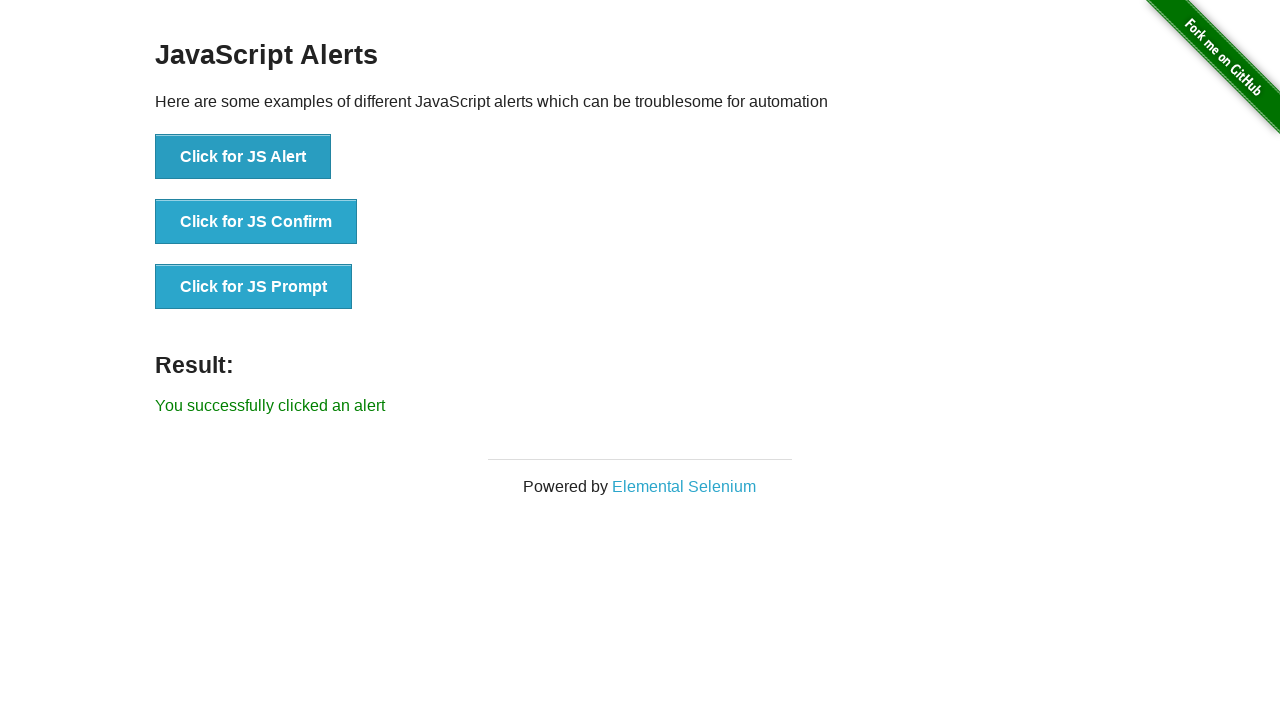

Set up dialog handler to accept alerts
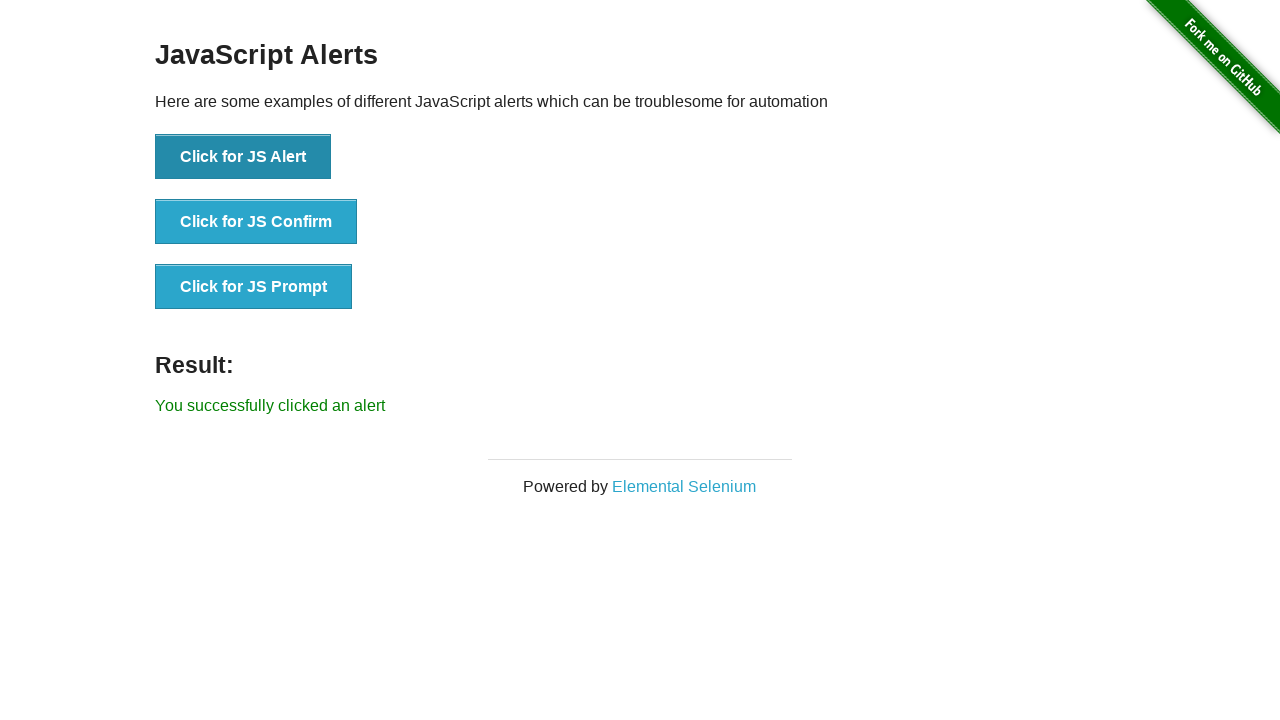

Alert result message element loaded
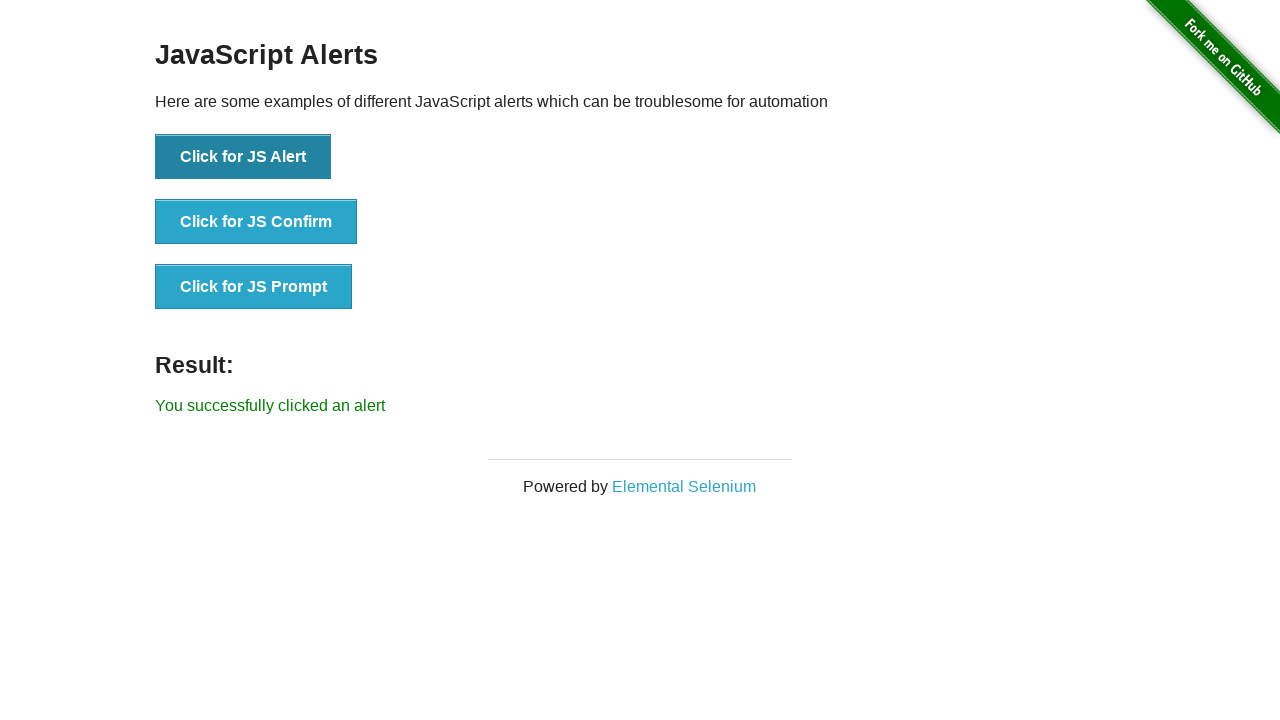

Retrieved result text: 'You successfully clicked an alert'
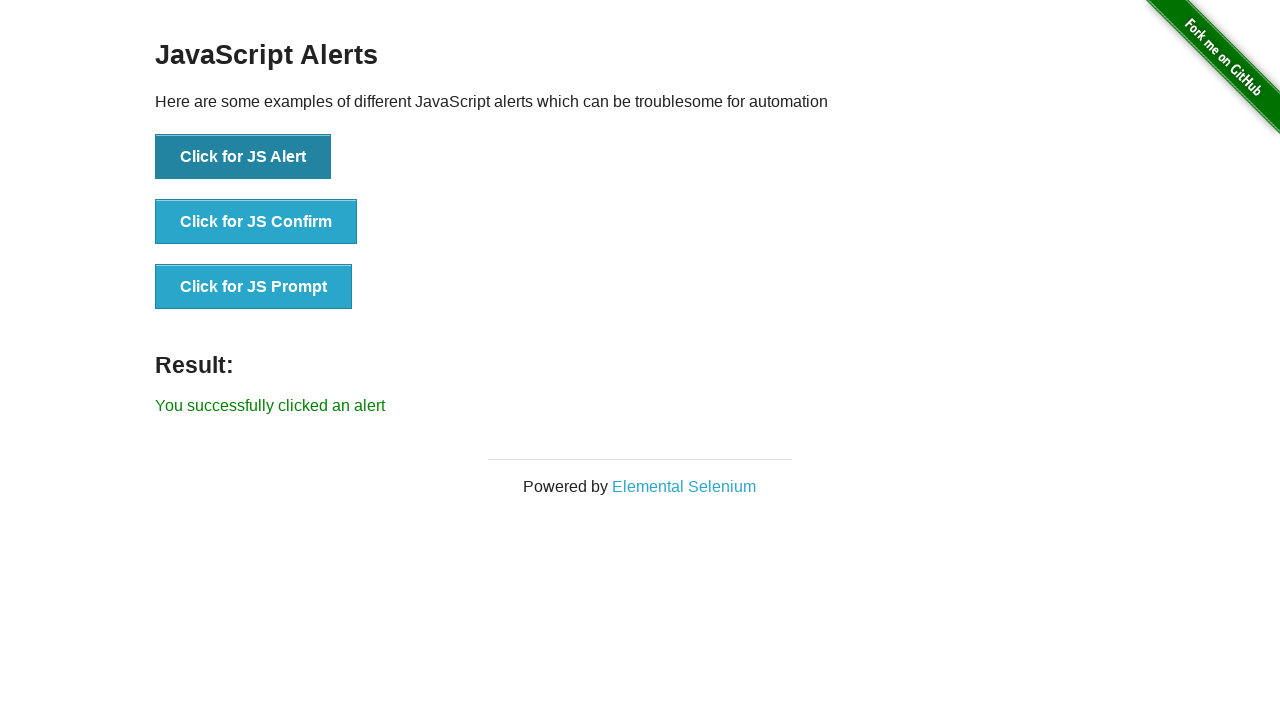

Verified result text matches expected message 'You successfully clicked an alert'
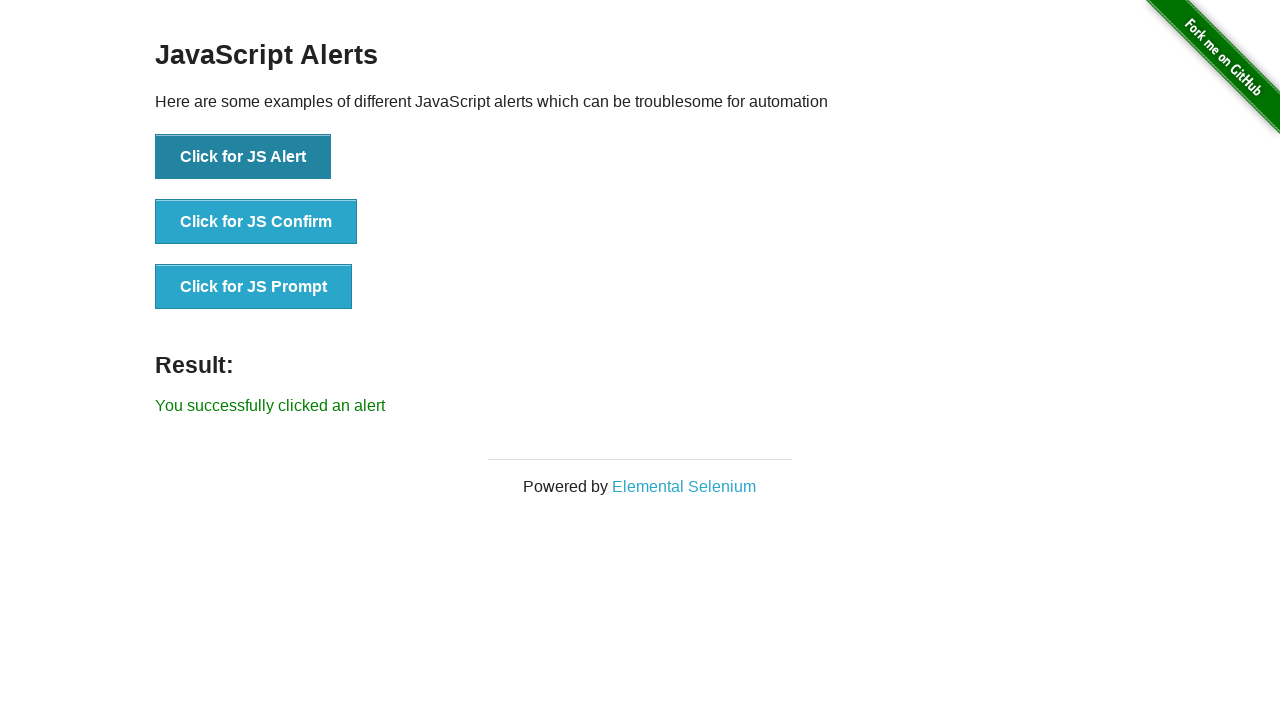

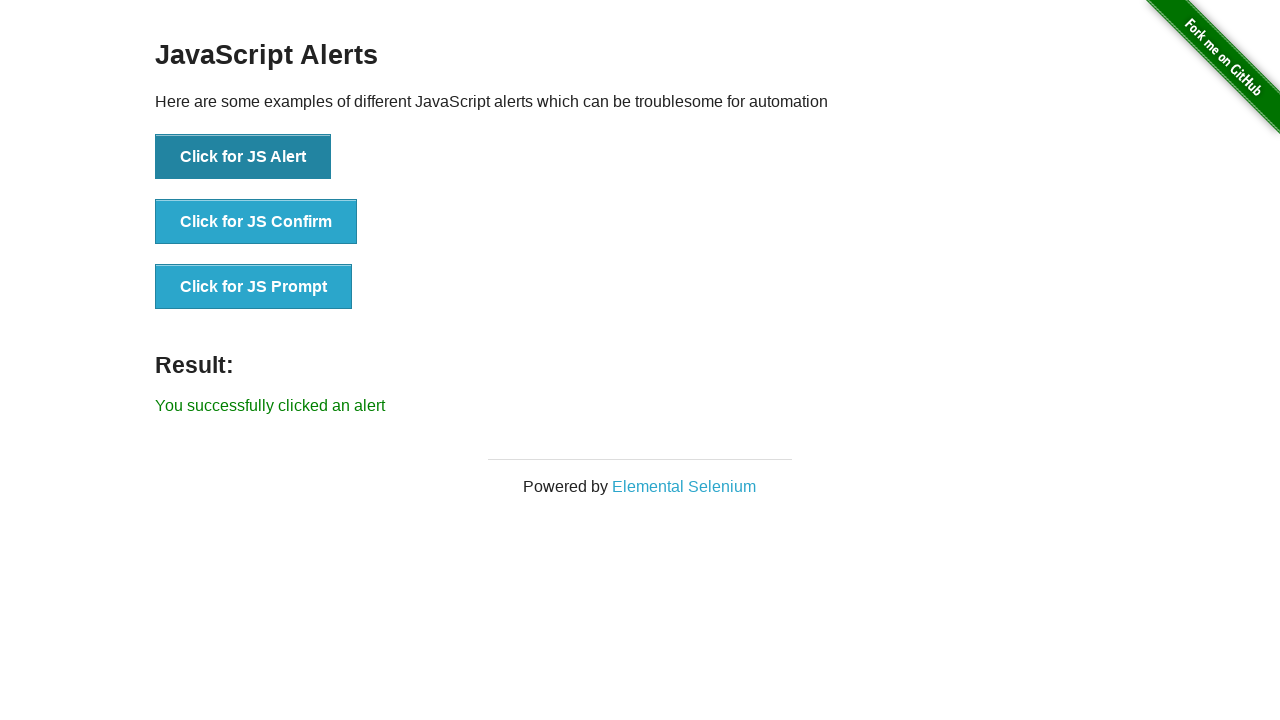